Tests A/B test opt-out by visiting the page, verifying A/B test is active, adding an opt-out cookie, refreshing, and verifying the opt-out worked

Starting URL: http://the-internet.herokuapp.com/abtest

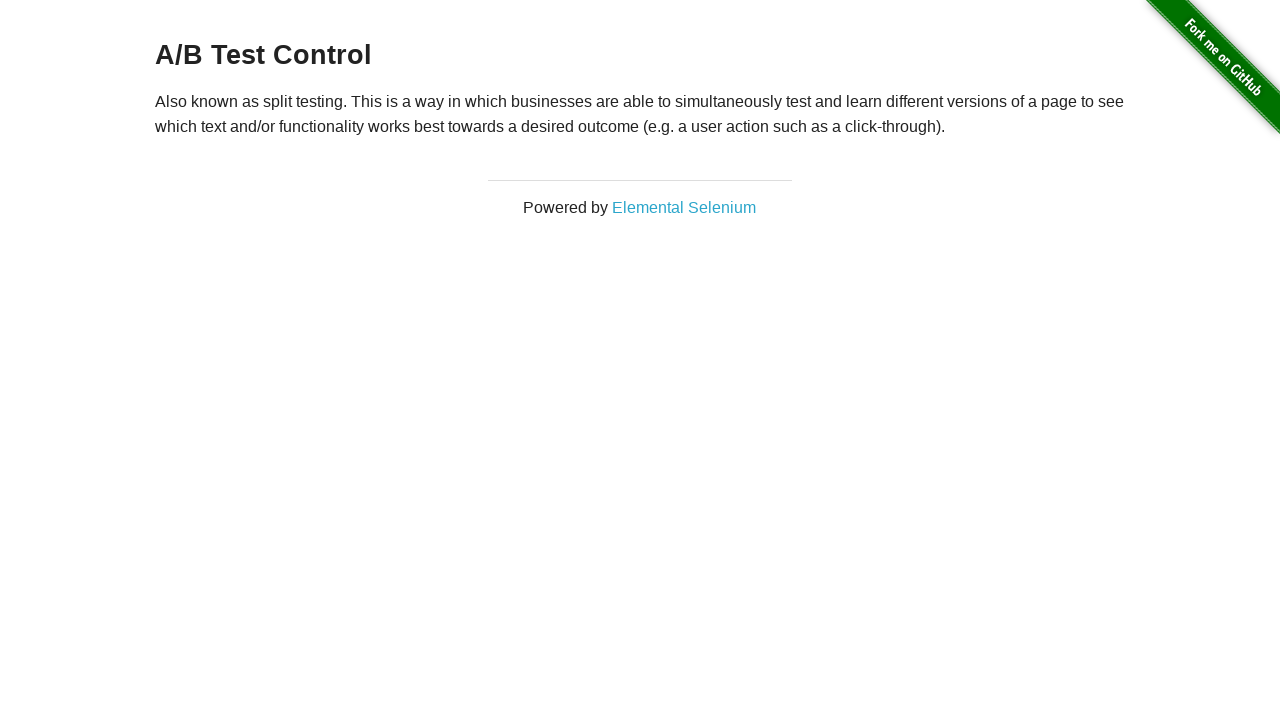

Navigated to A/B test page
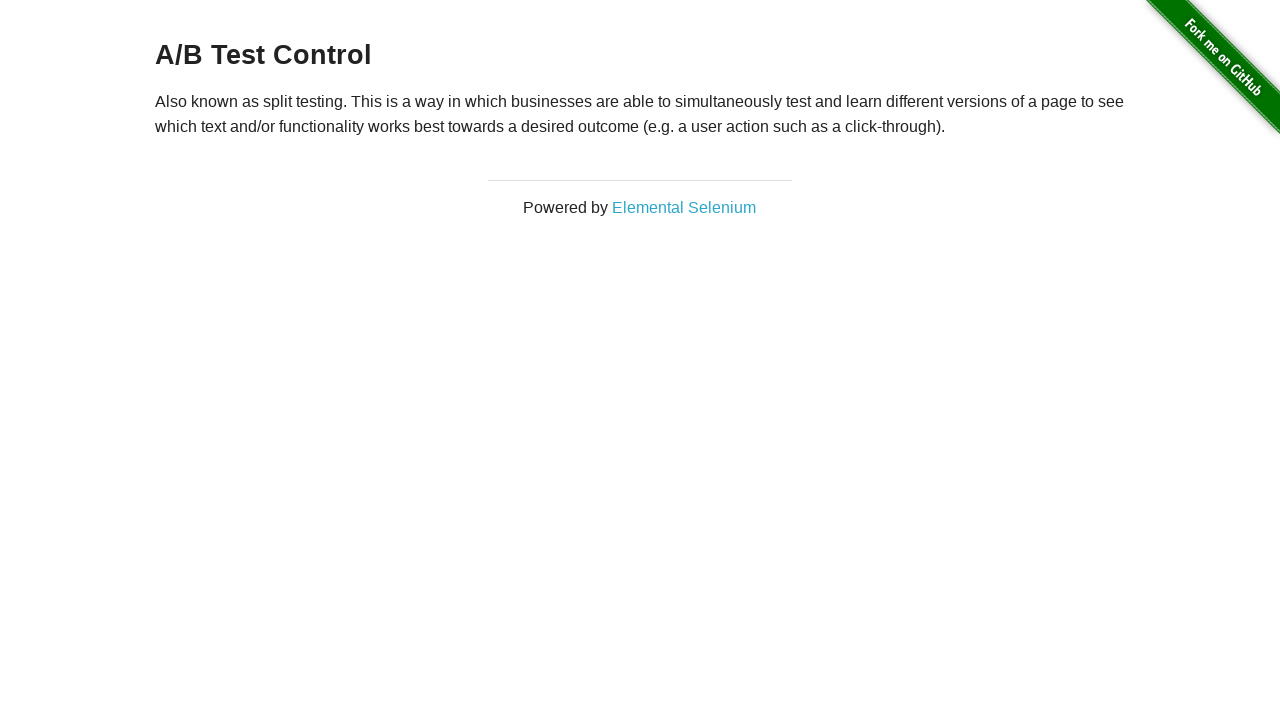

Located heading element
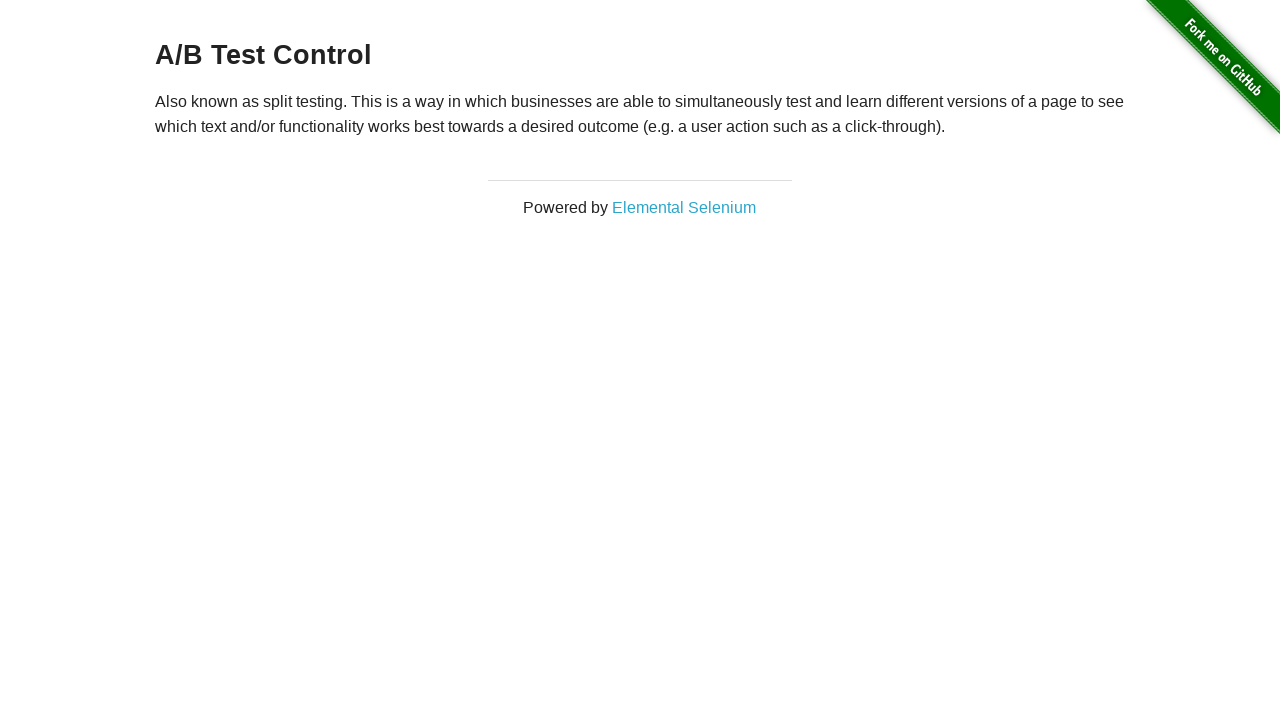

Retrieved heading text: 'A/B Test Control'
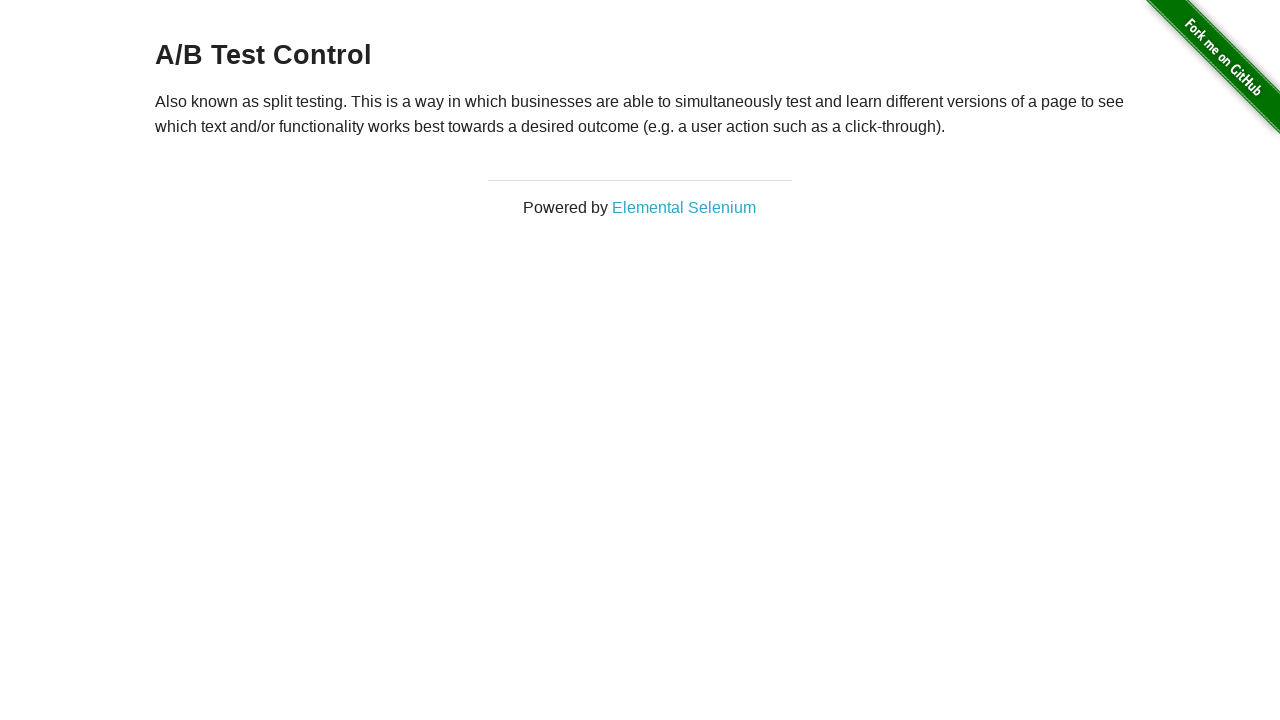

Verified page is in A/B test (heading starts with 'A/B Test')
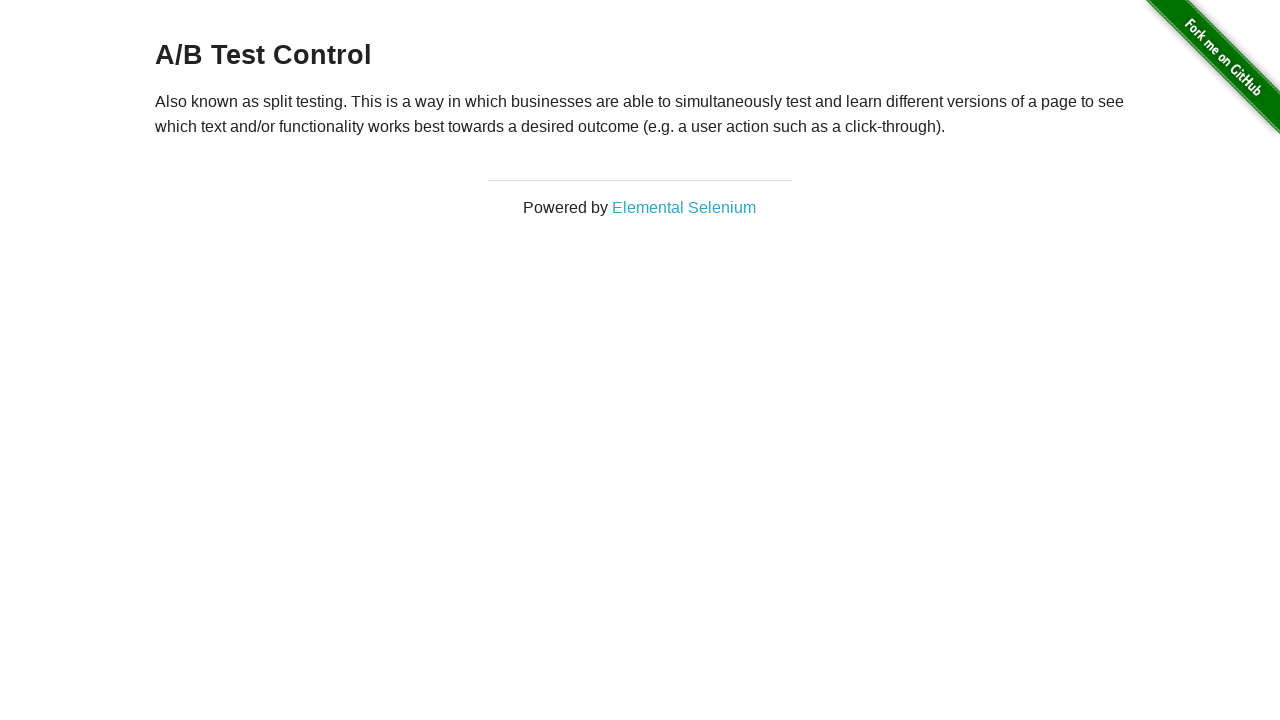

Added optimizelyOptOut cookie with value 'true'
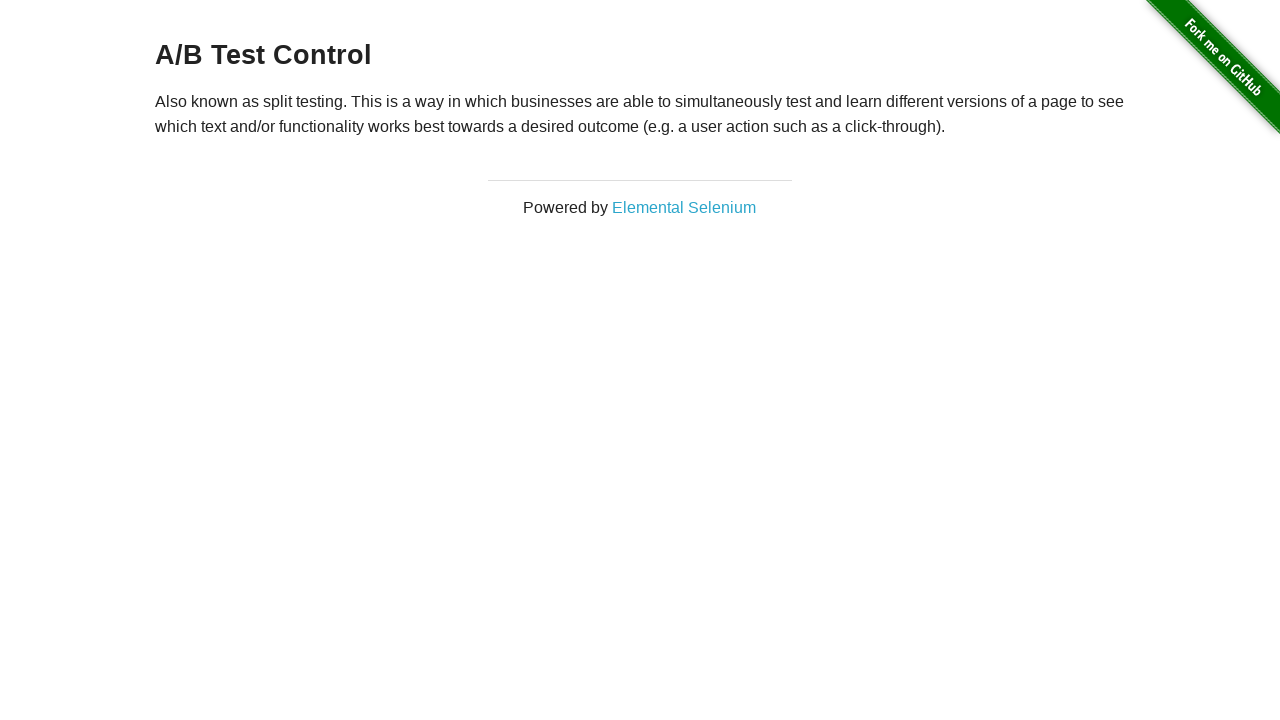

Reloaded page after adding opt-out cookie
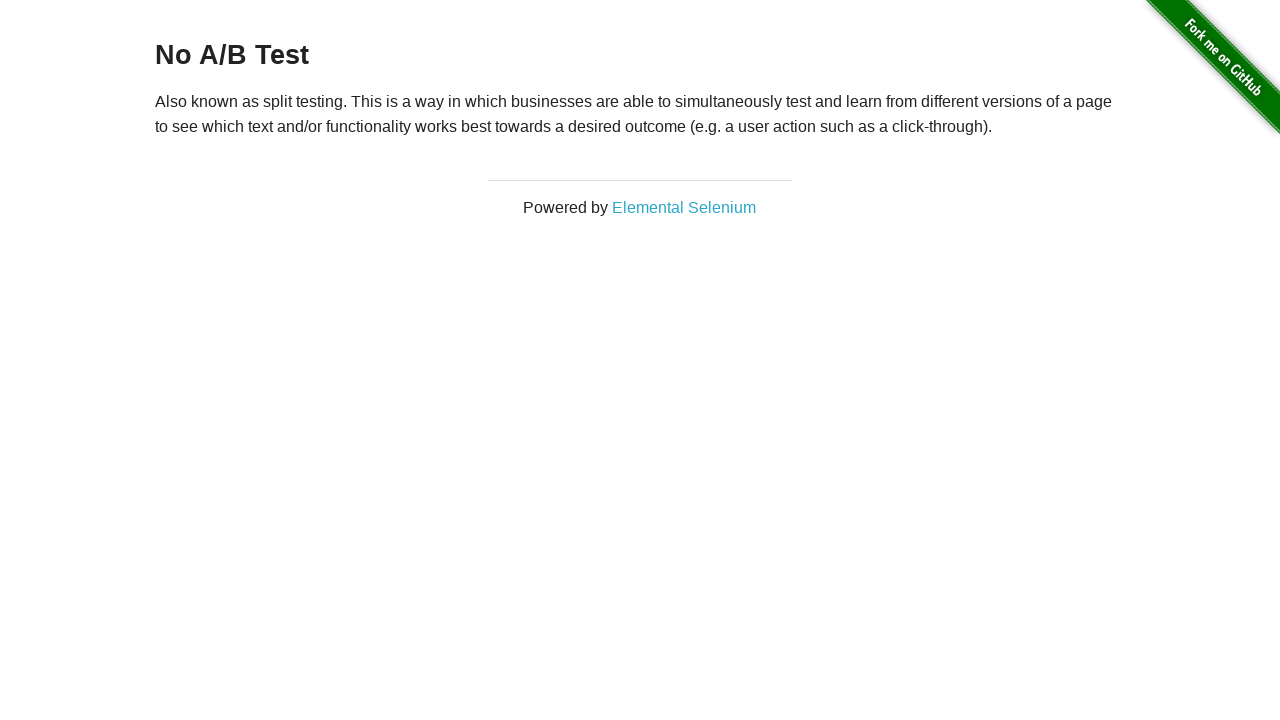

Retrieved heading text after reload: 'No A/B Test'
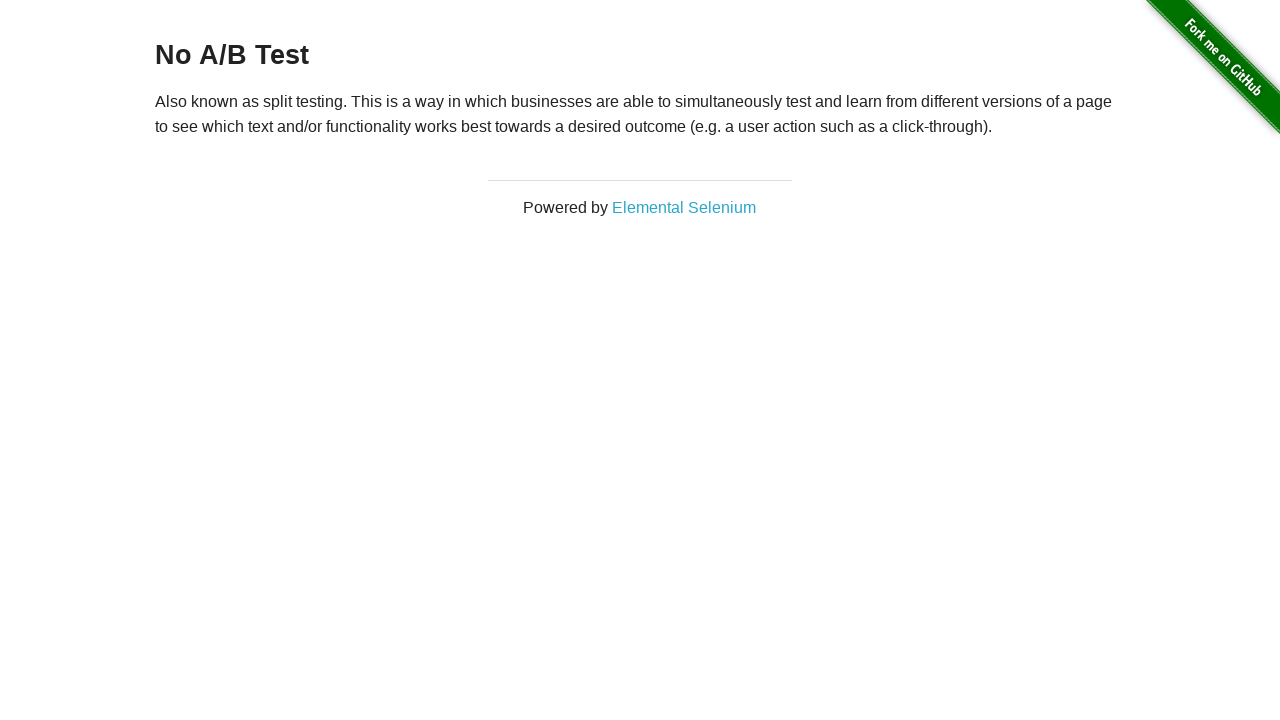

Verified opt-out successful (heading is 'No A/B Test')
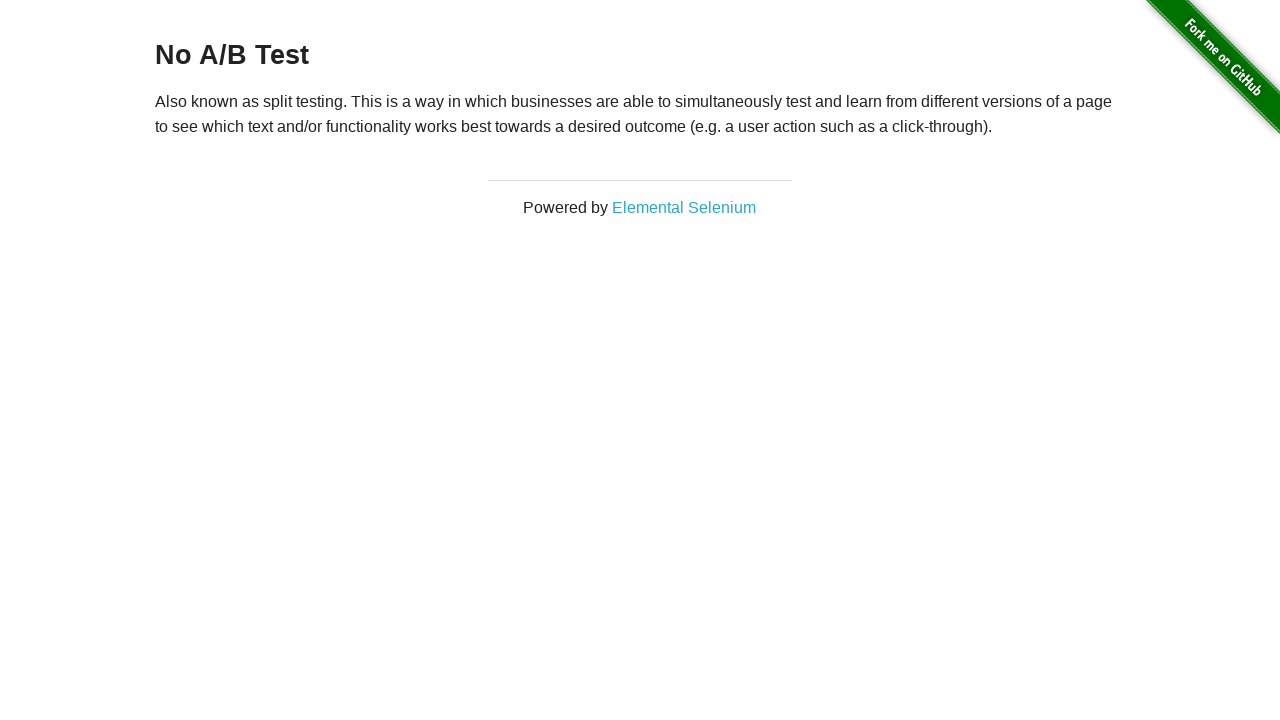

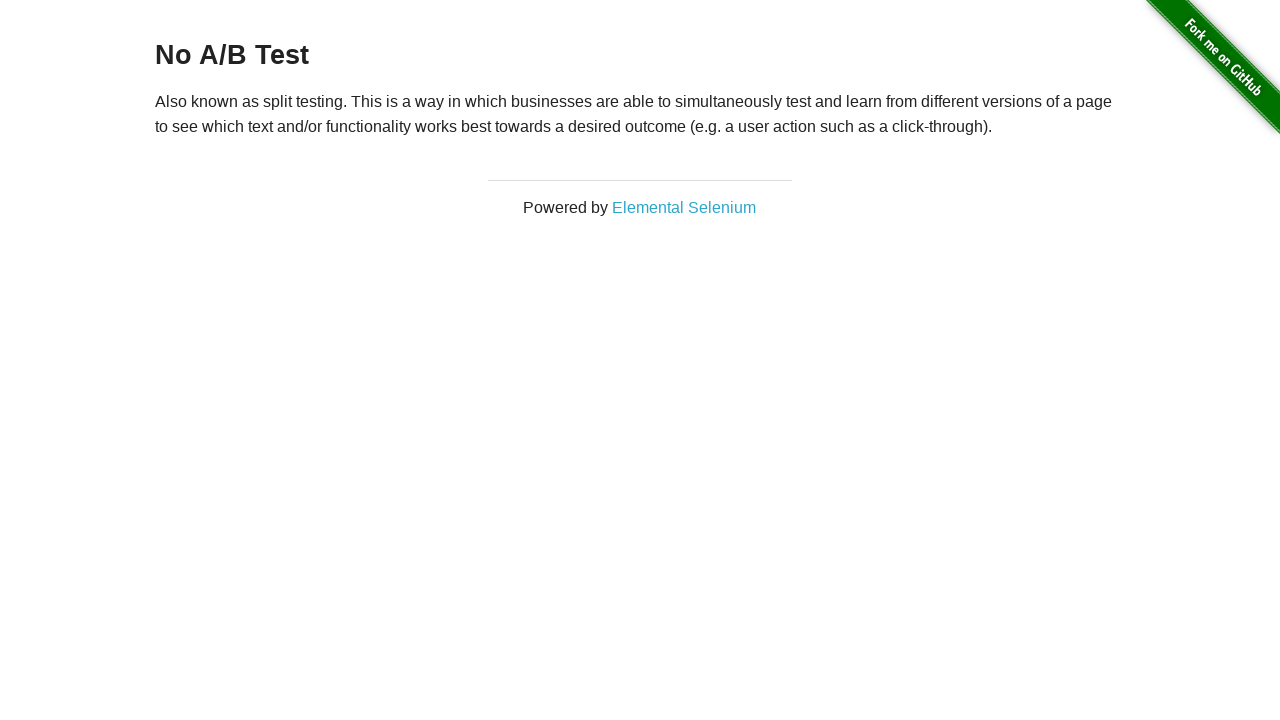